Tests an end-to-end flight booking flow by selecting trip type, origin/destination cities, date, passenger count, and submitting the search

Starting URL: https://rahulshettyacademy.com/dropdownsPractise/

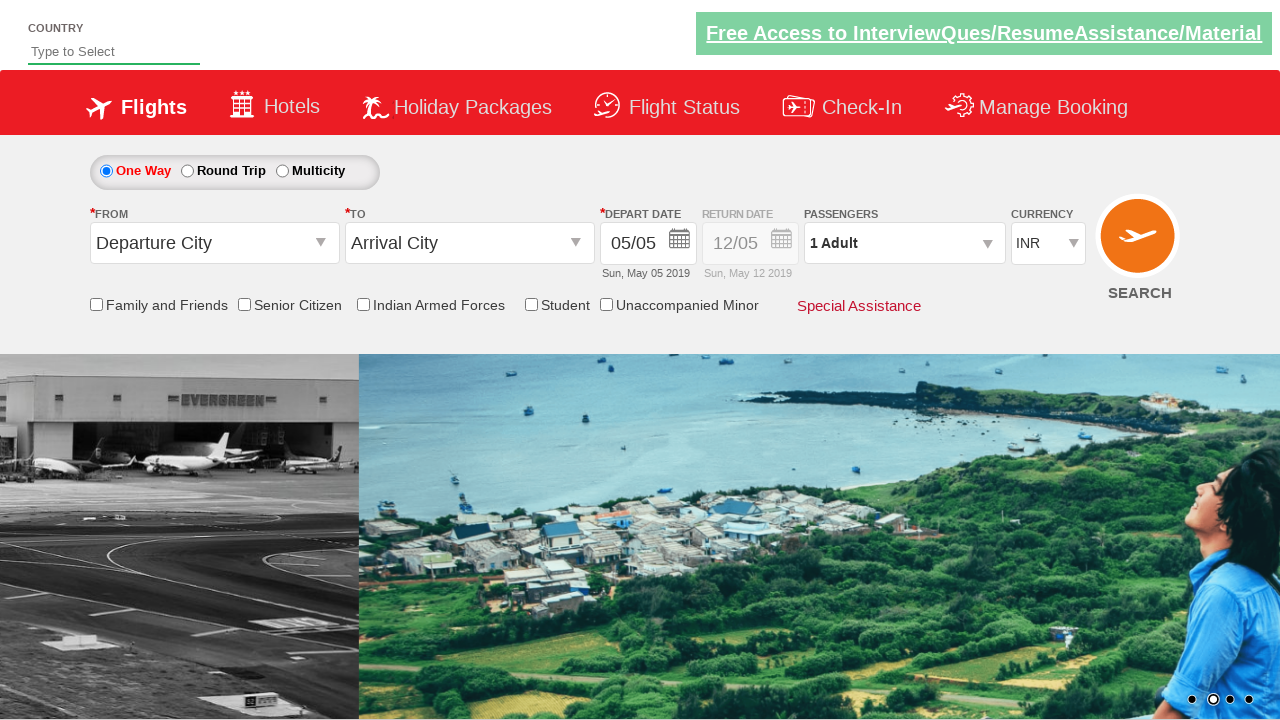

Selected one-way trip radio button at (106, 171) on xpath=//input[@id='ctl00_mainContent_rbtnl_Trip_0']
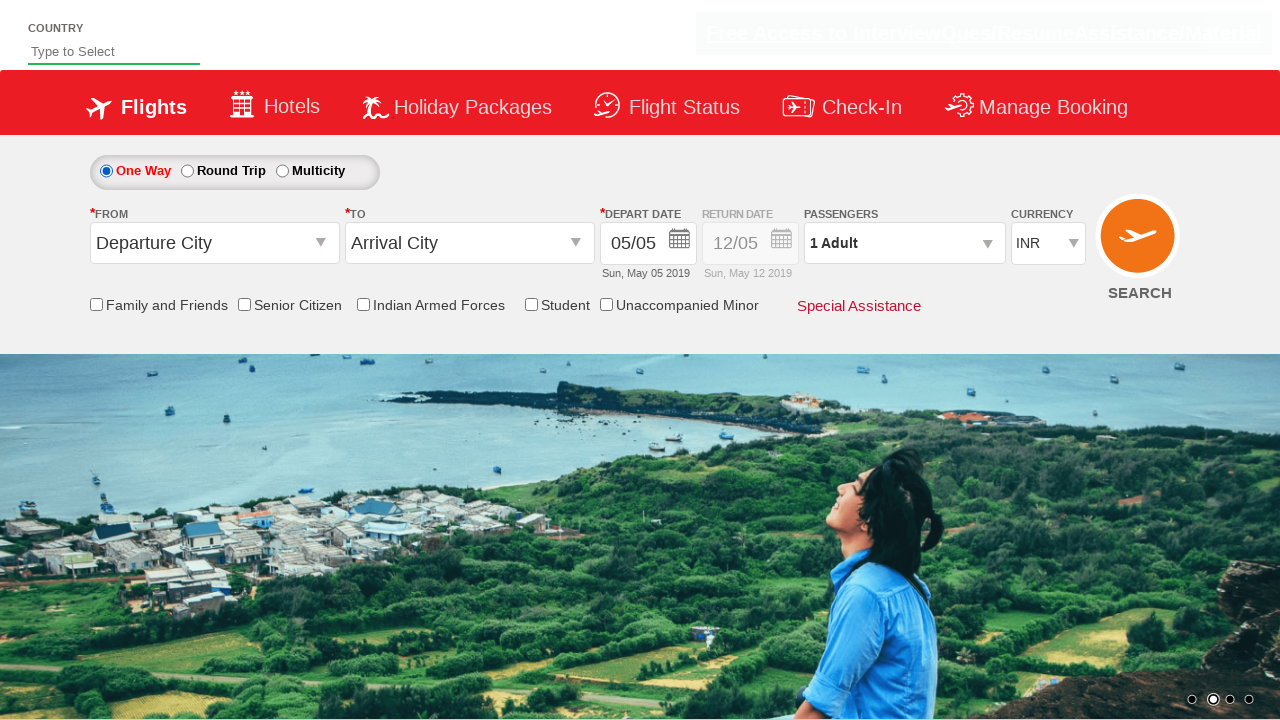

Clicked on origin station dropdown at (214, 243) on input[name='ctl00_mainContent_ddl_originStation1_CTXT']
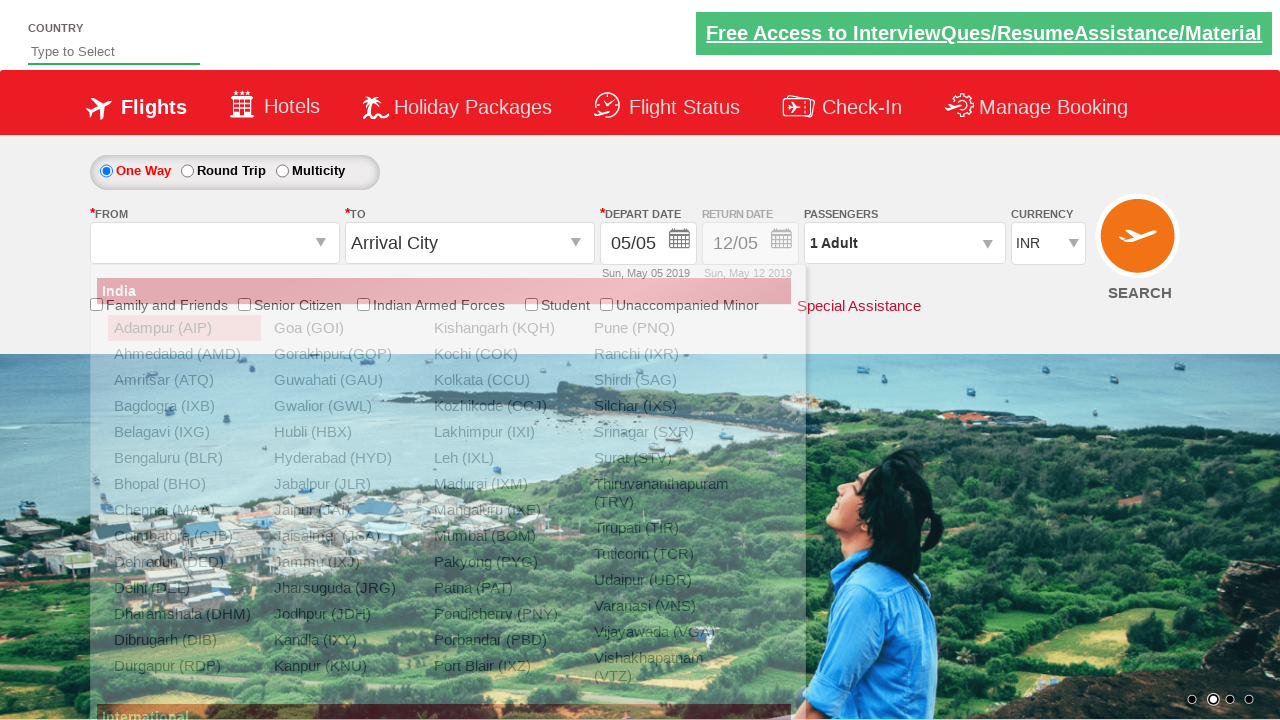

Selected GOI (Goa) as origin city at (344, 328) on xpath=//a[@value='GOI']
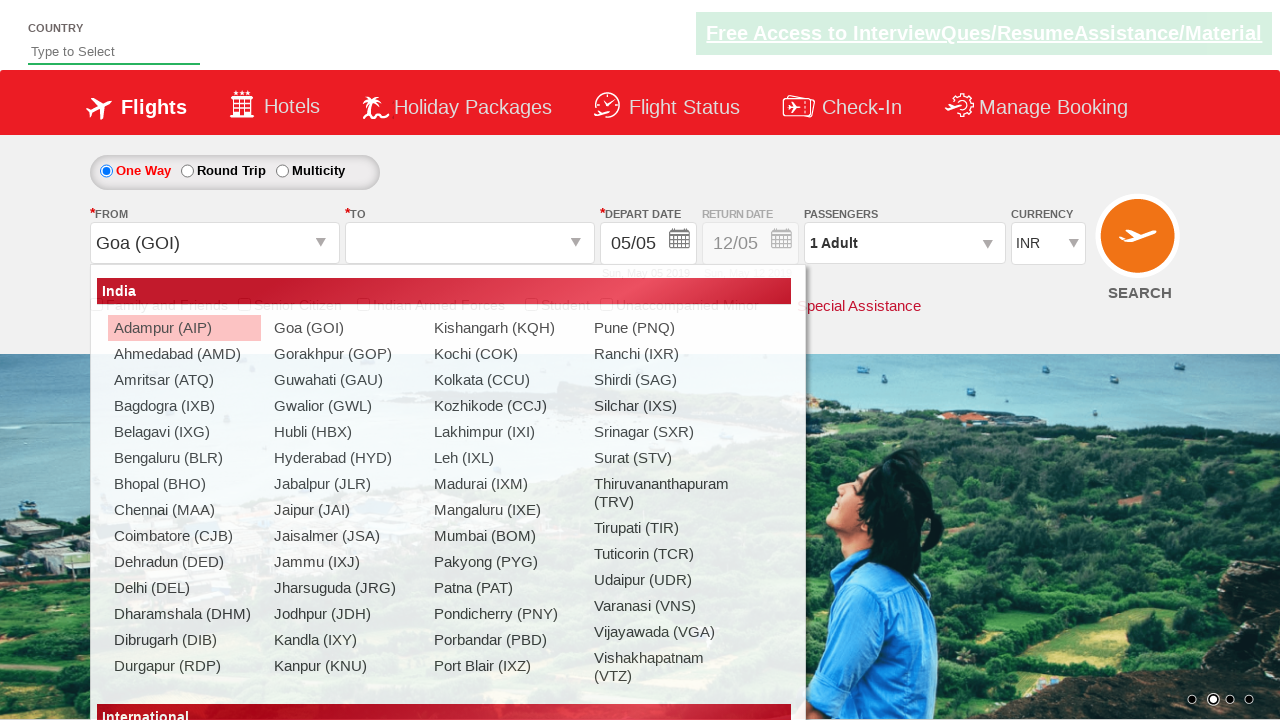

Waited for destination dropdown to be ready
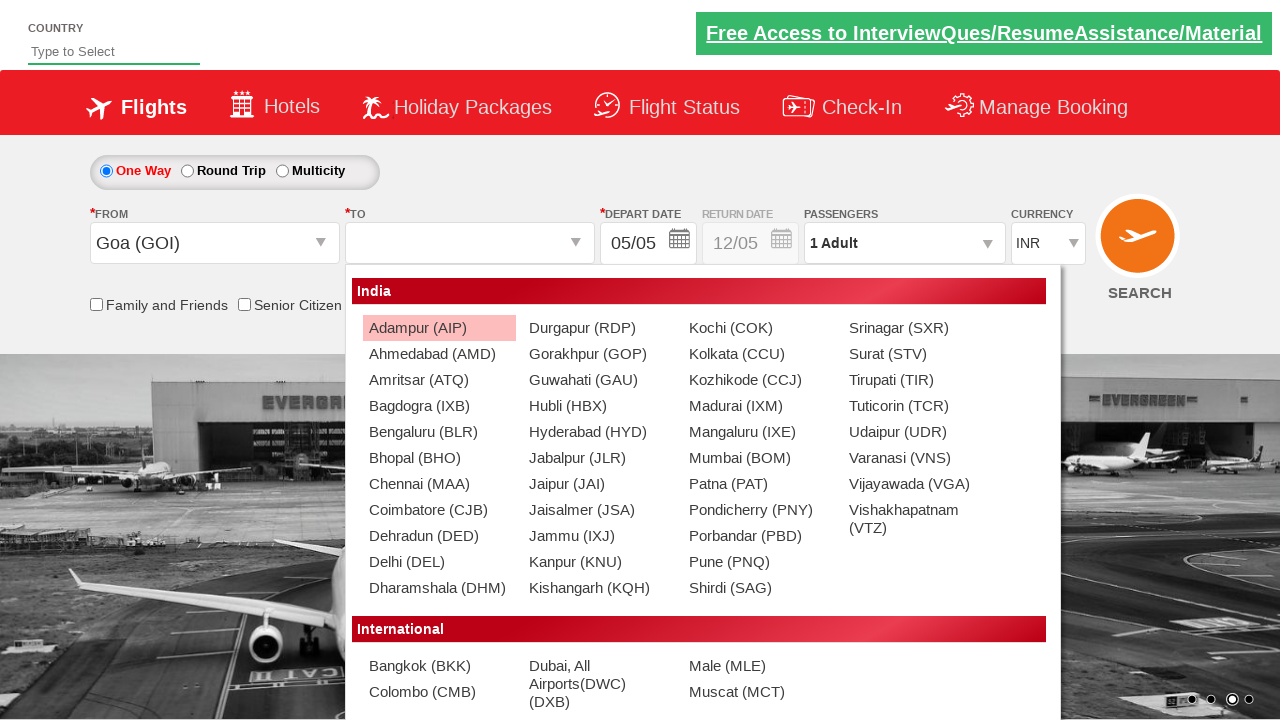

Selected SXR (Srinagar) as destination city at (919, 328) on xpath=//div[@id='ctl00_mainContent_ddl_destinationStation1_CTNR']//a[@value='SXR
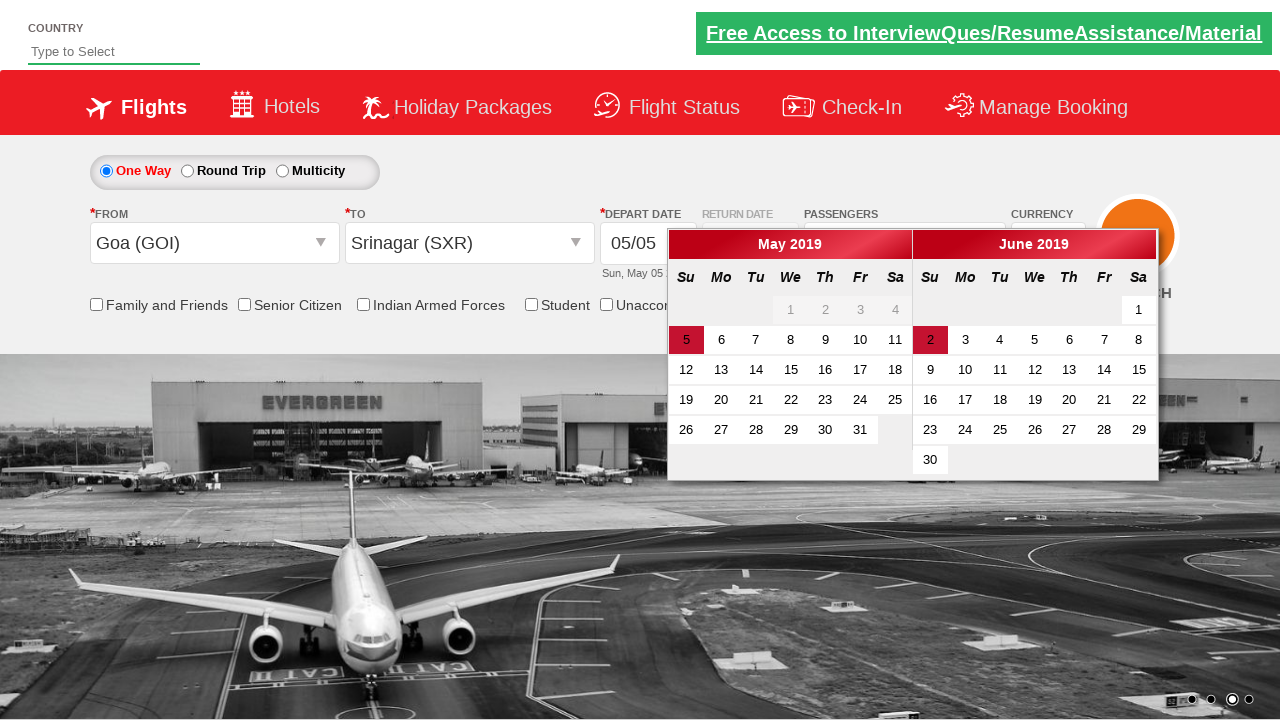

Selected current date from calendar at (686, 340) on xpath=//a[@class='ui-state-default ui-state-active']
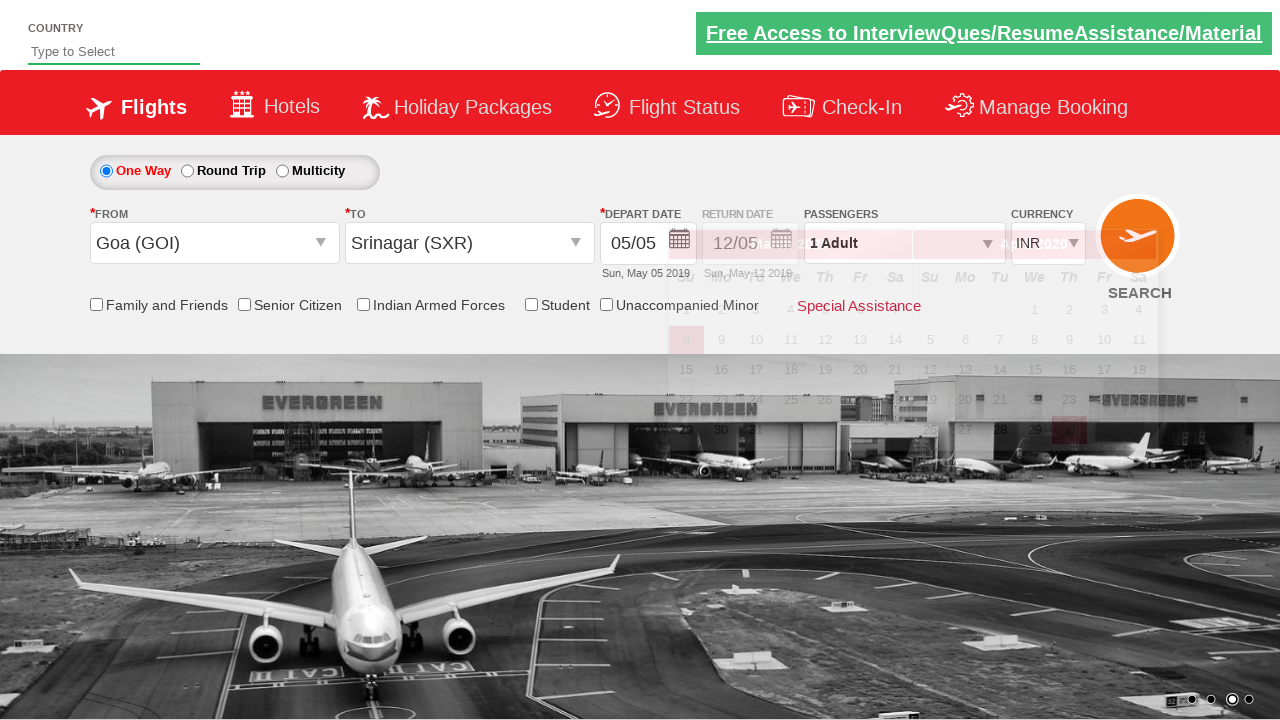

Retrieved style attribute to verify return date is disabled
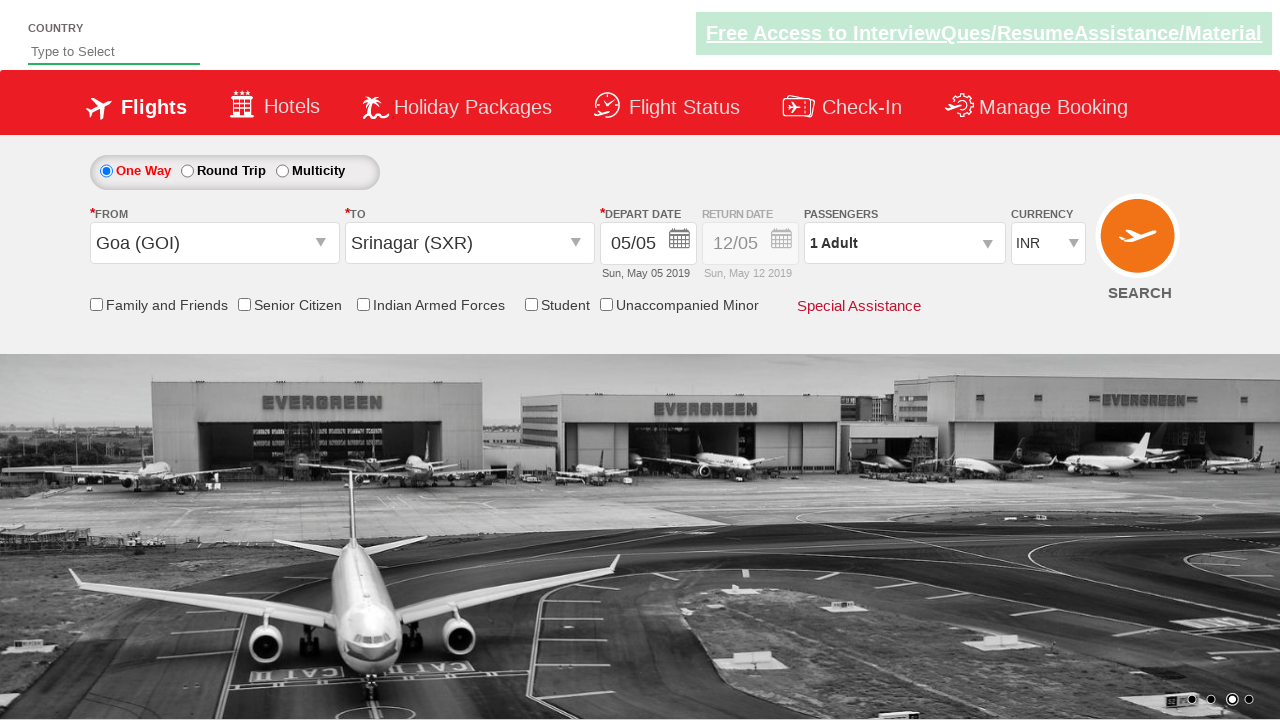

Confirmed return date is disabled for one-way trip
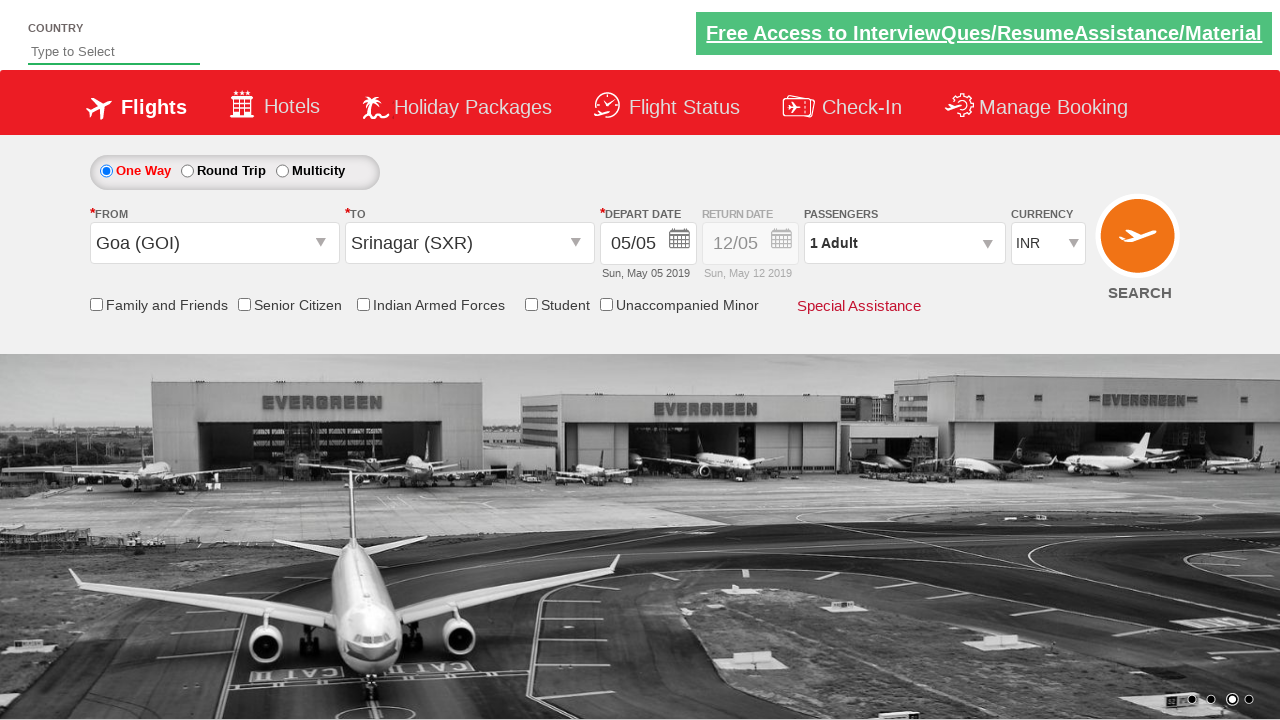

Selected Armed Forces checkbox at (363, 304) on input[name*='chk_IndArm']
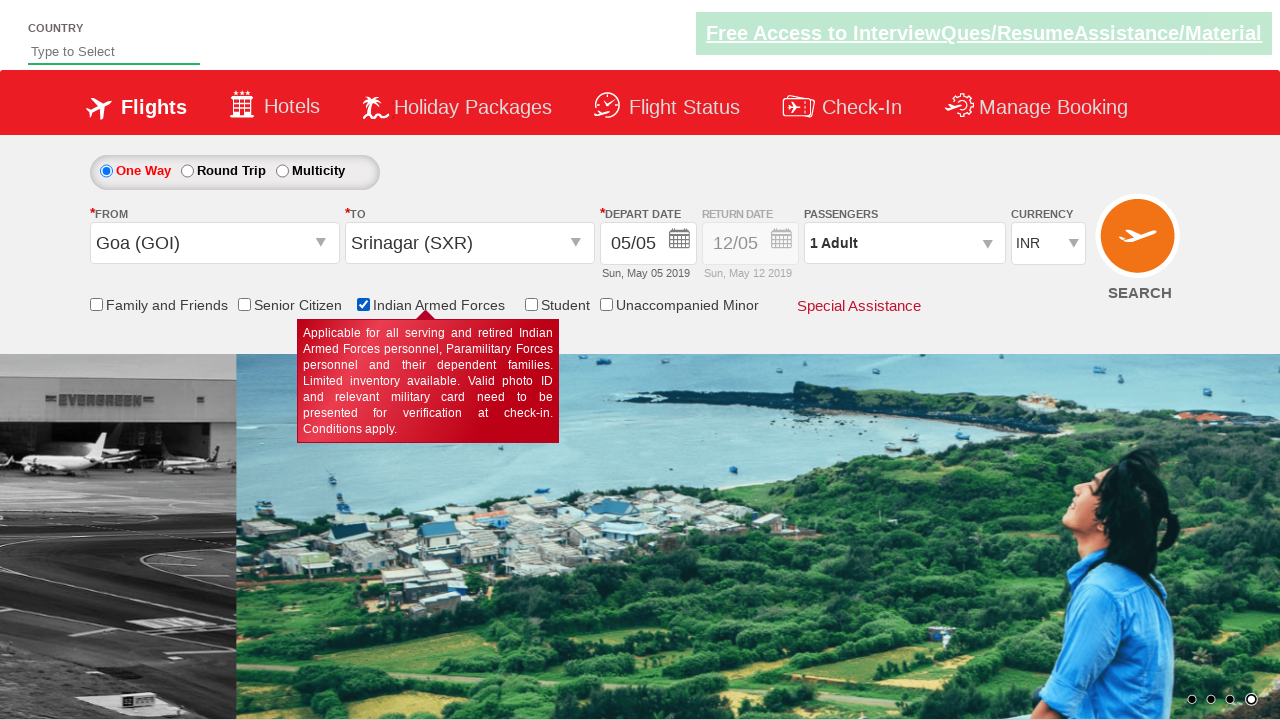

Clicked on passenger info dropdown at (904, 243) on #divpaxinfo
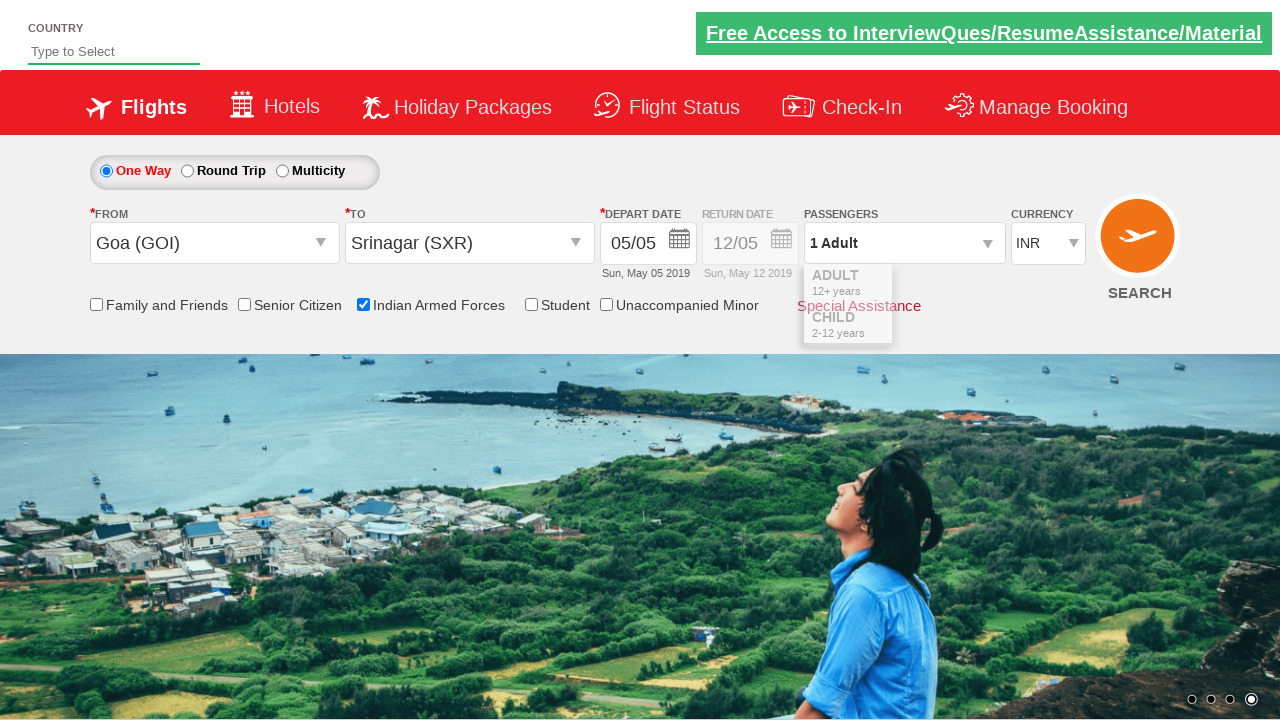

Waited for passenger selection dropdown to open
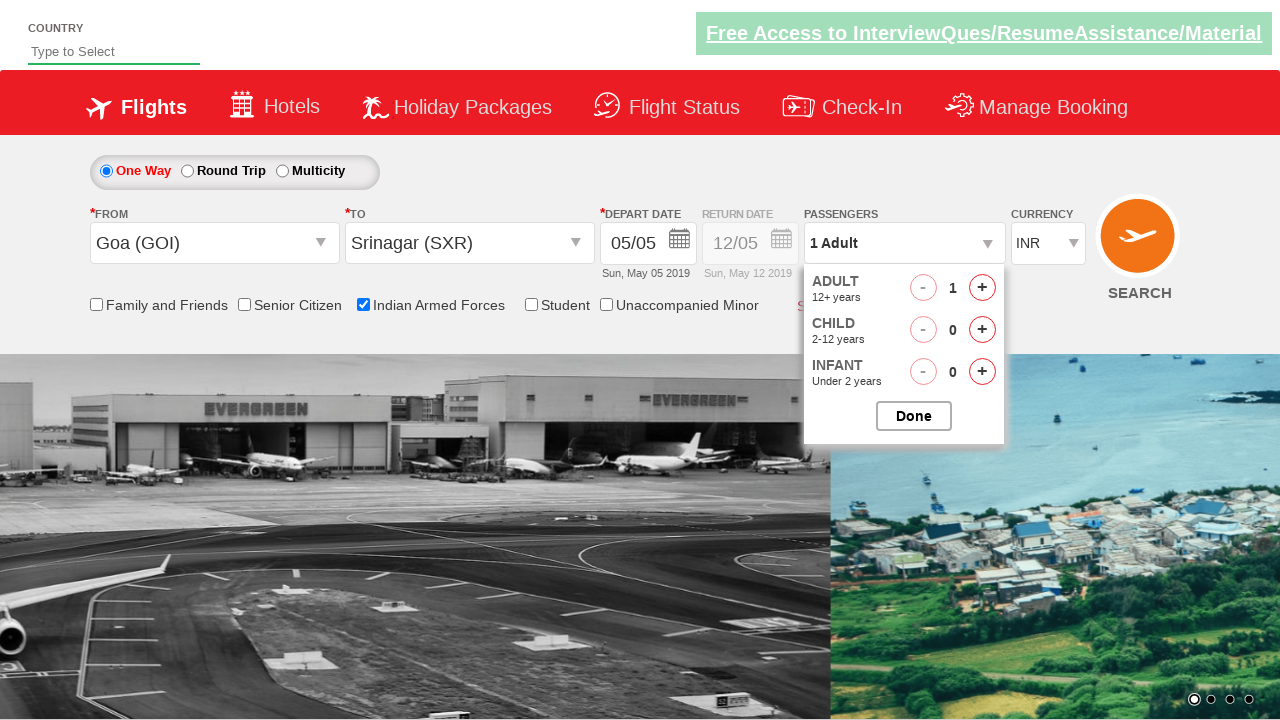

Incremented adult passenger count (iteration 1/6) at (982, 288) on #hrefIncAdt
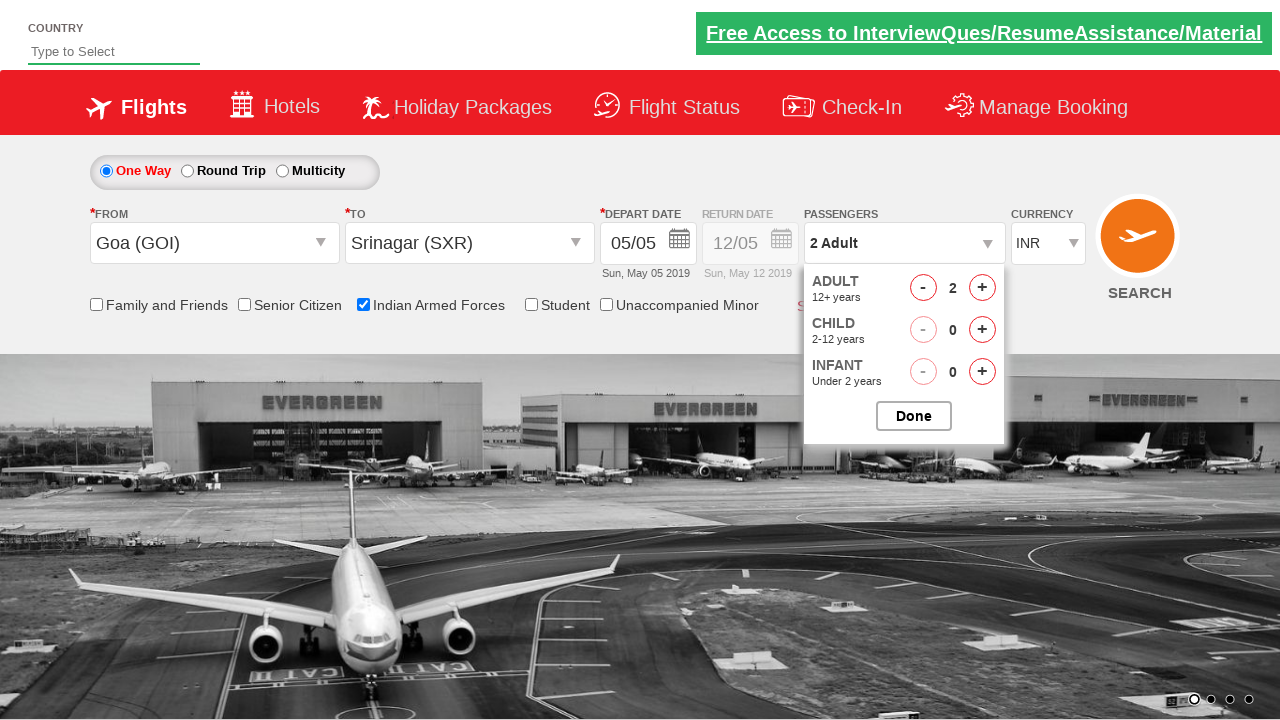

Incremented adult passenger count (iteration 2/6) at (982, 288) on #hrefIncAdt
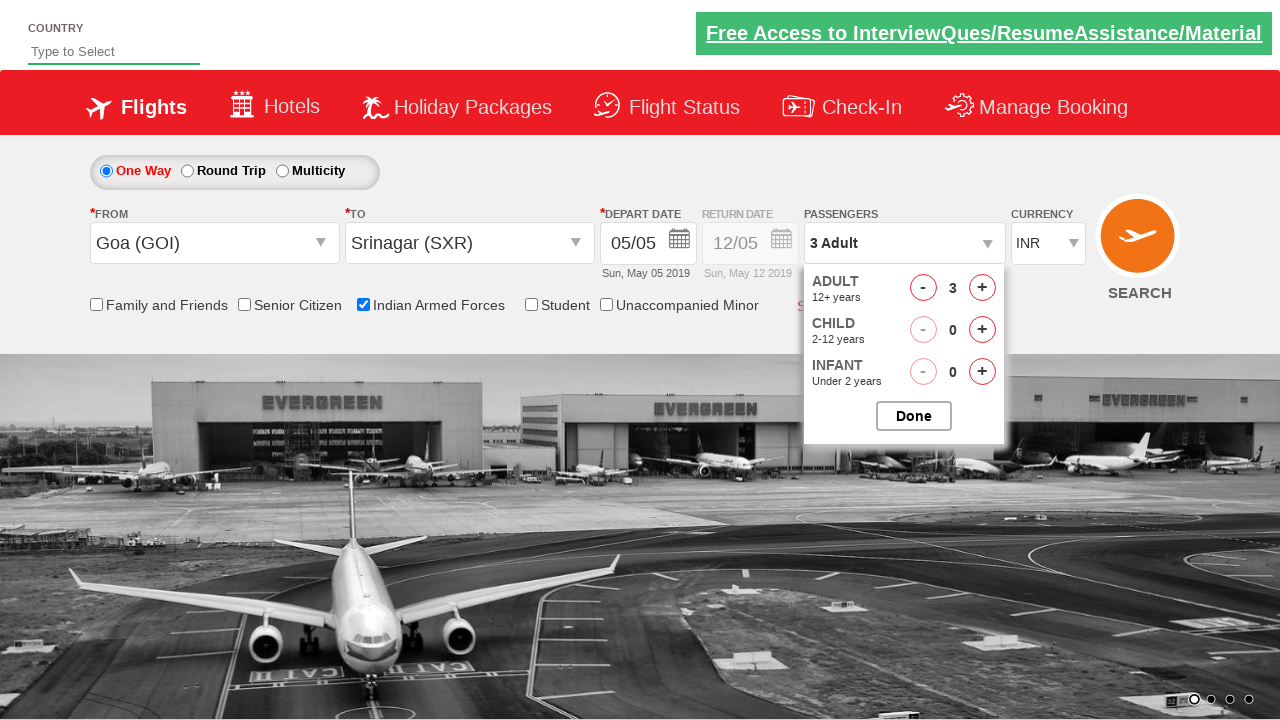

Incremented adult passenger count (iteration 3/6) at (982, 288) on #hrefIncAdt
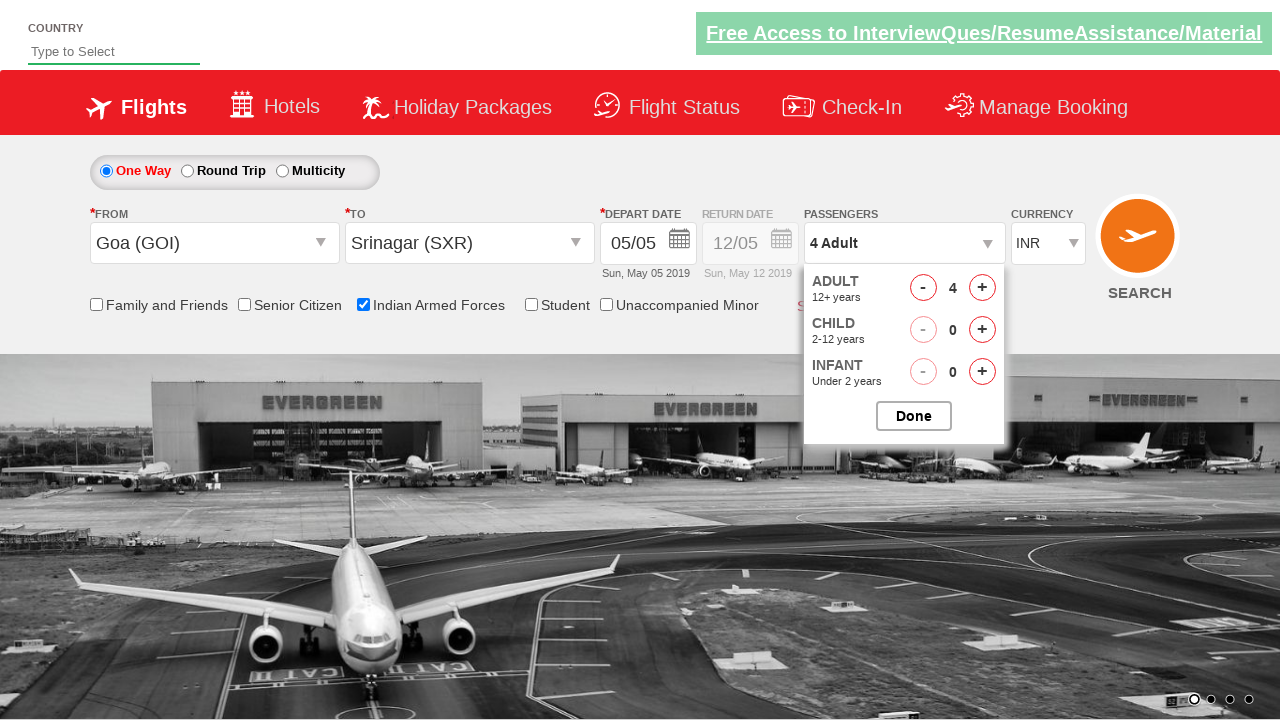

Incremented adult passenger count (iteration 4/6) at (982, 288) on #hrefIncAdt
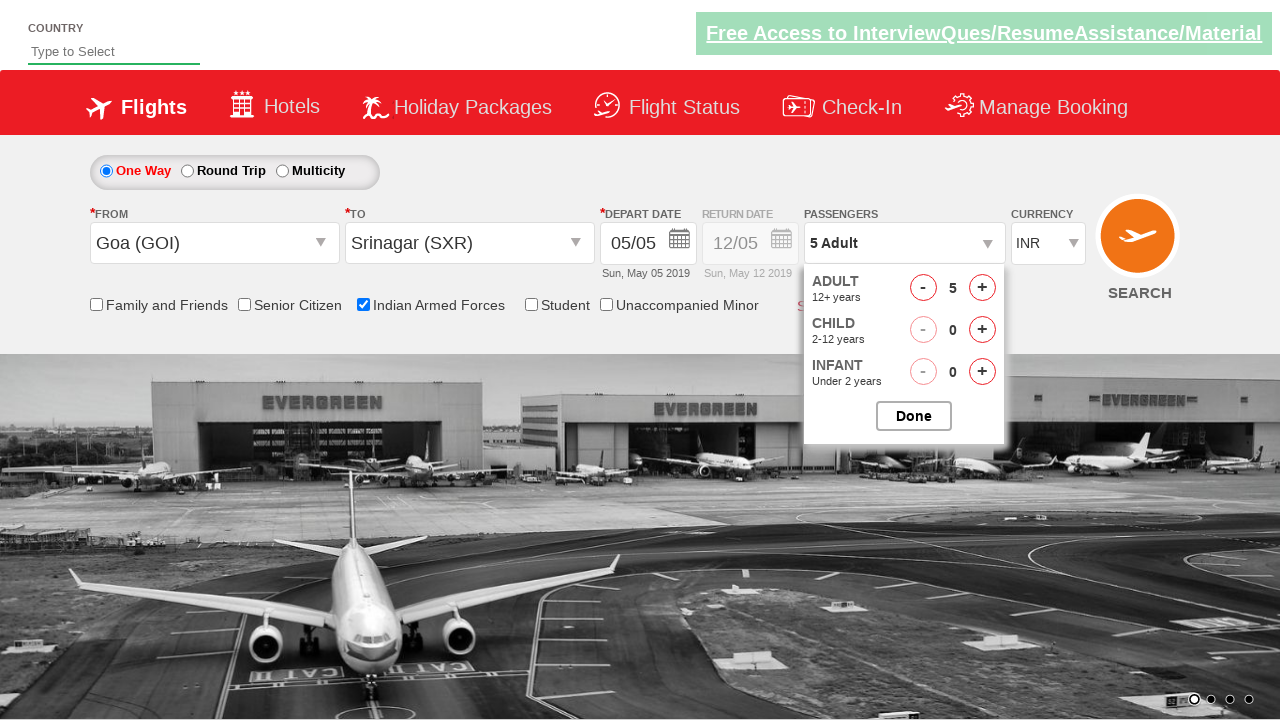

Incremented adult passenger count (iteration 5/6) at (982, 288) on #hrefIncAdt
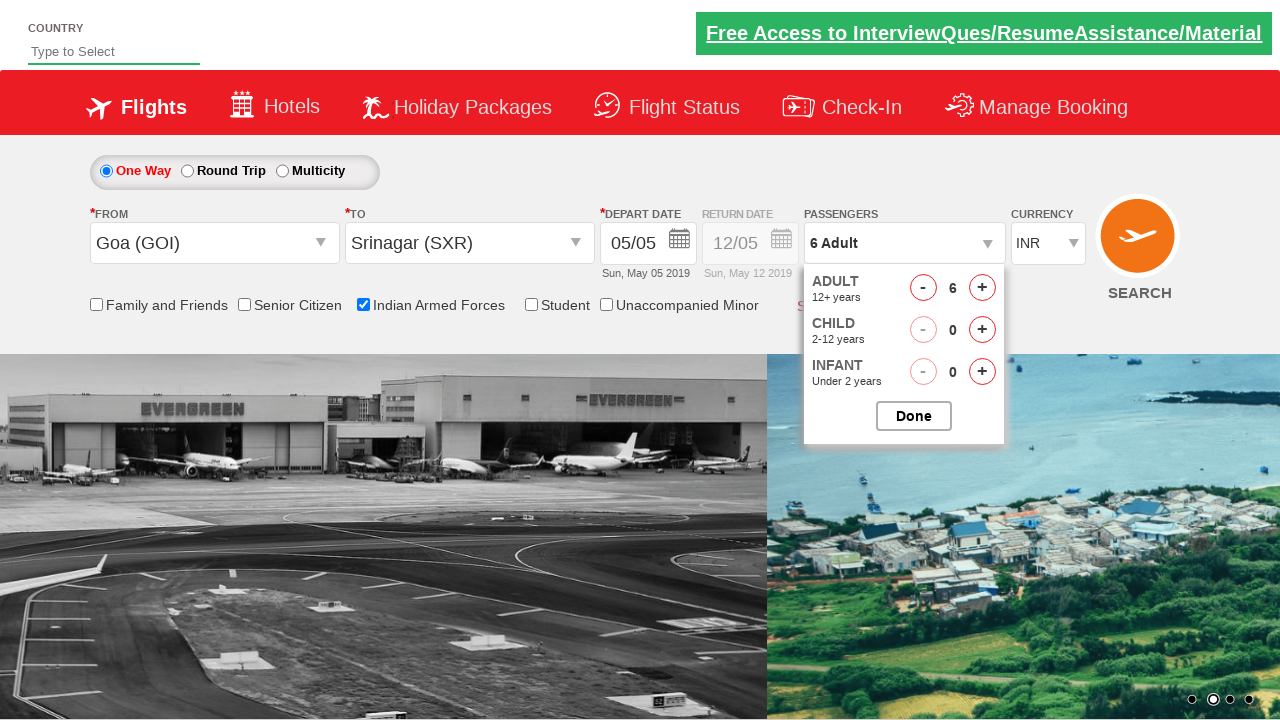

Incremented adult passenger count (iteration 6/6) at (982, 288) on #hrefIncAdt
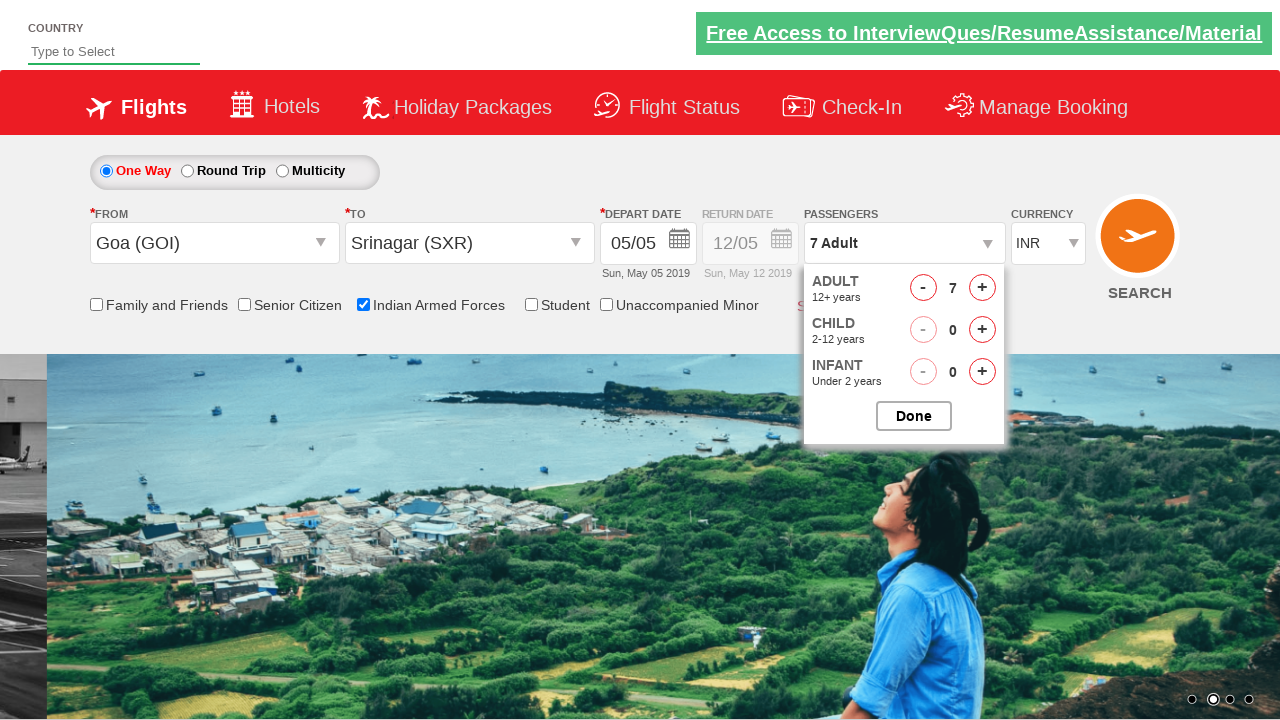

Closed passenger selection dropdown at (914, 416) on #btnclosepaxoption
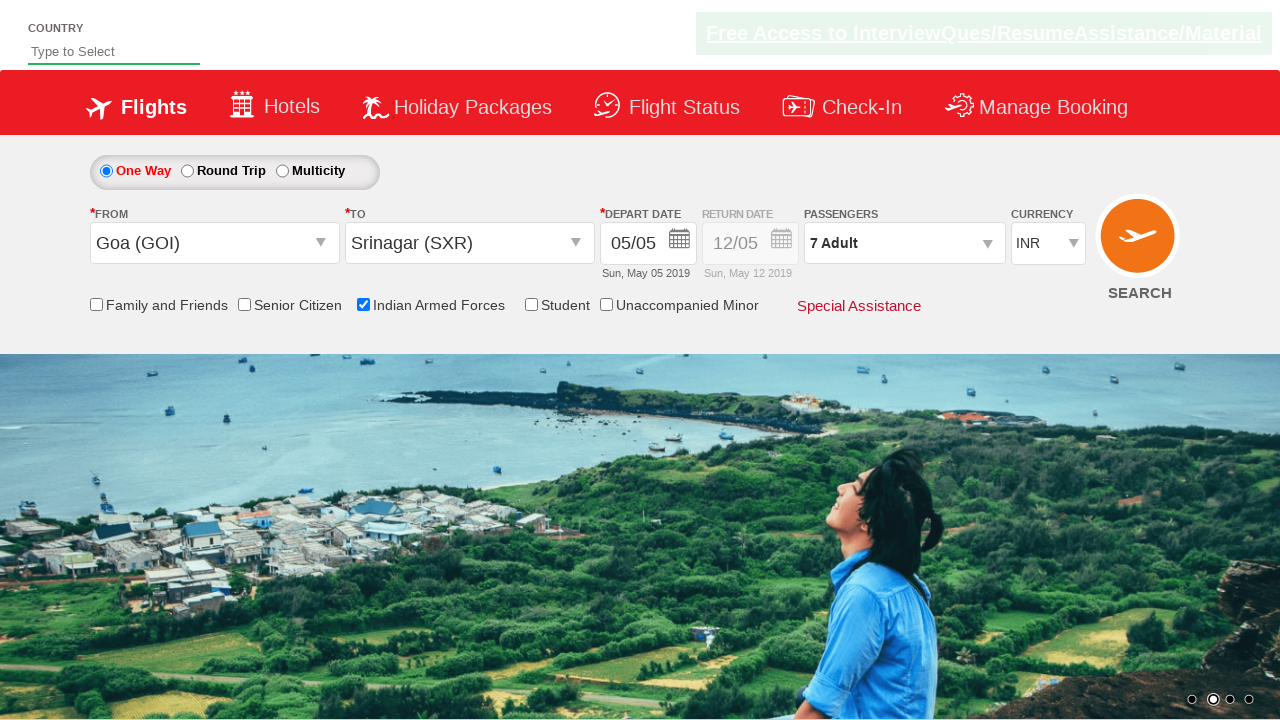

Retrieved selected passenger count: 7 Adult
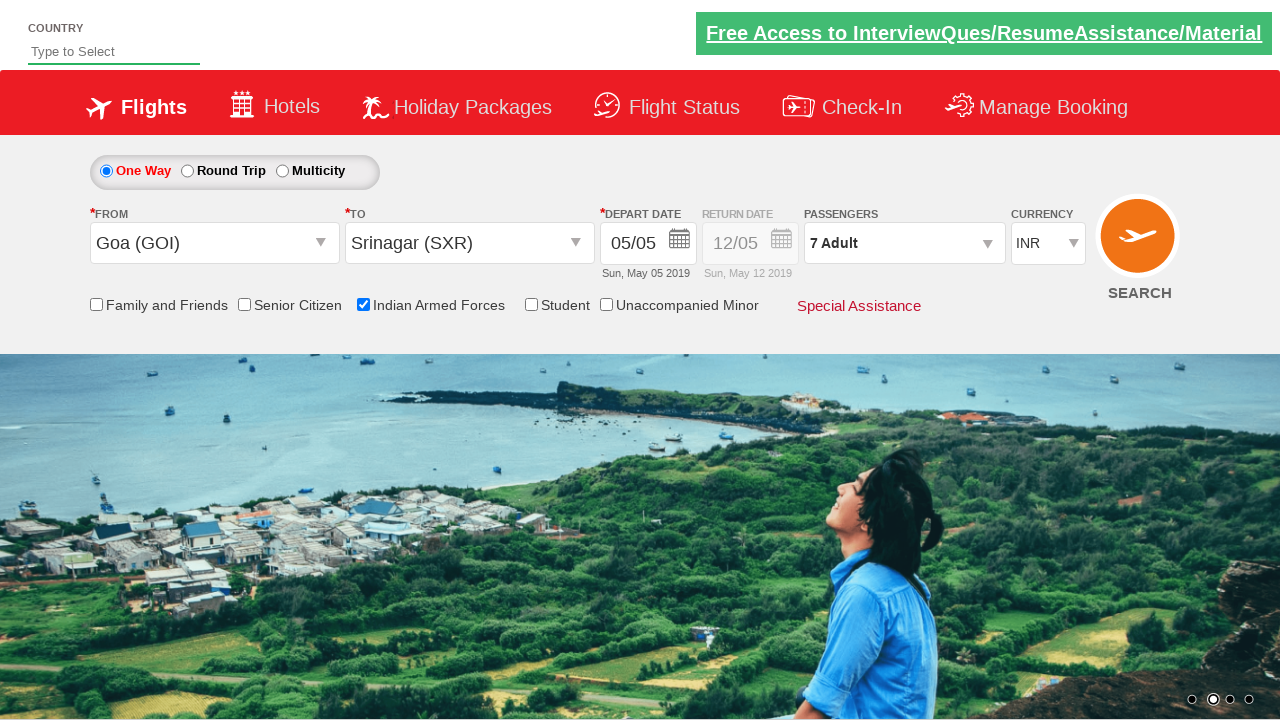

Clicked Find Flights button to submit flight search at (1140, 245) on xpath=//input[@id='ctl00_mainContent_btn_FindFlights']
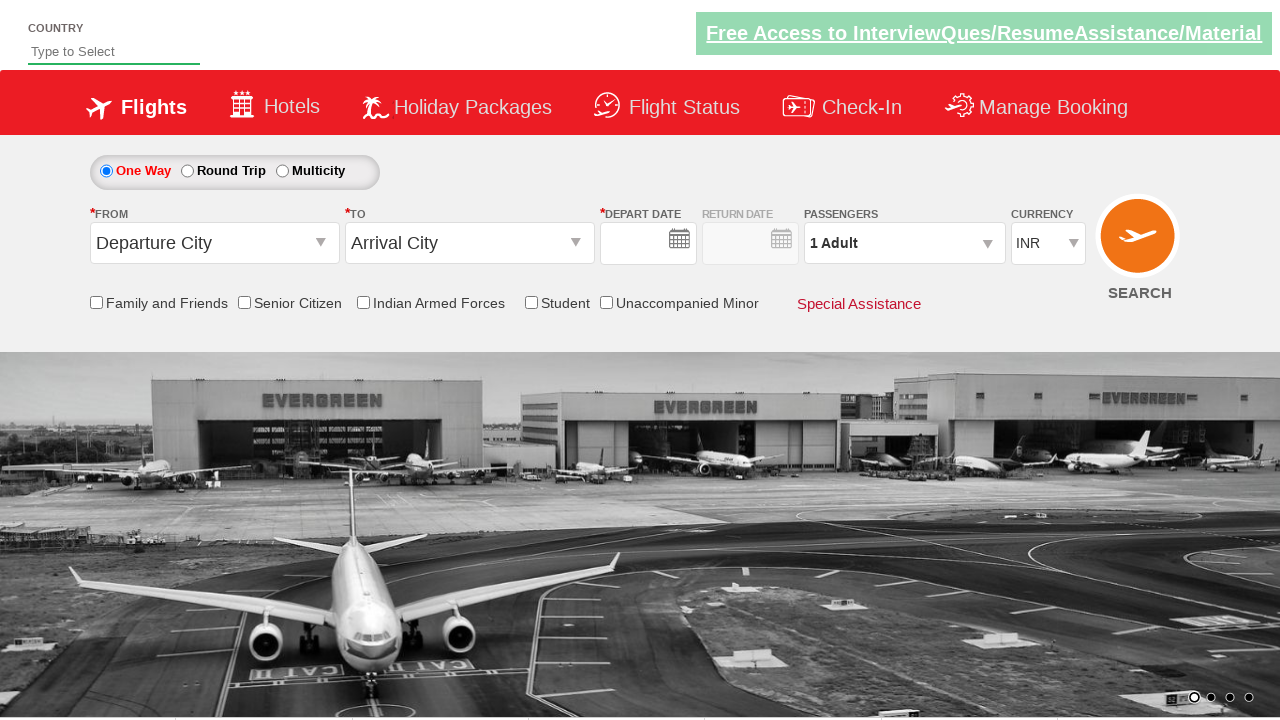

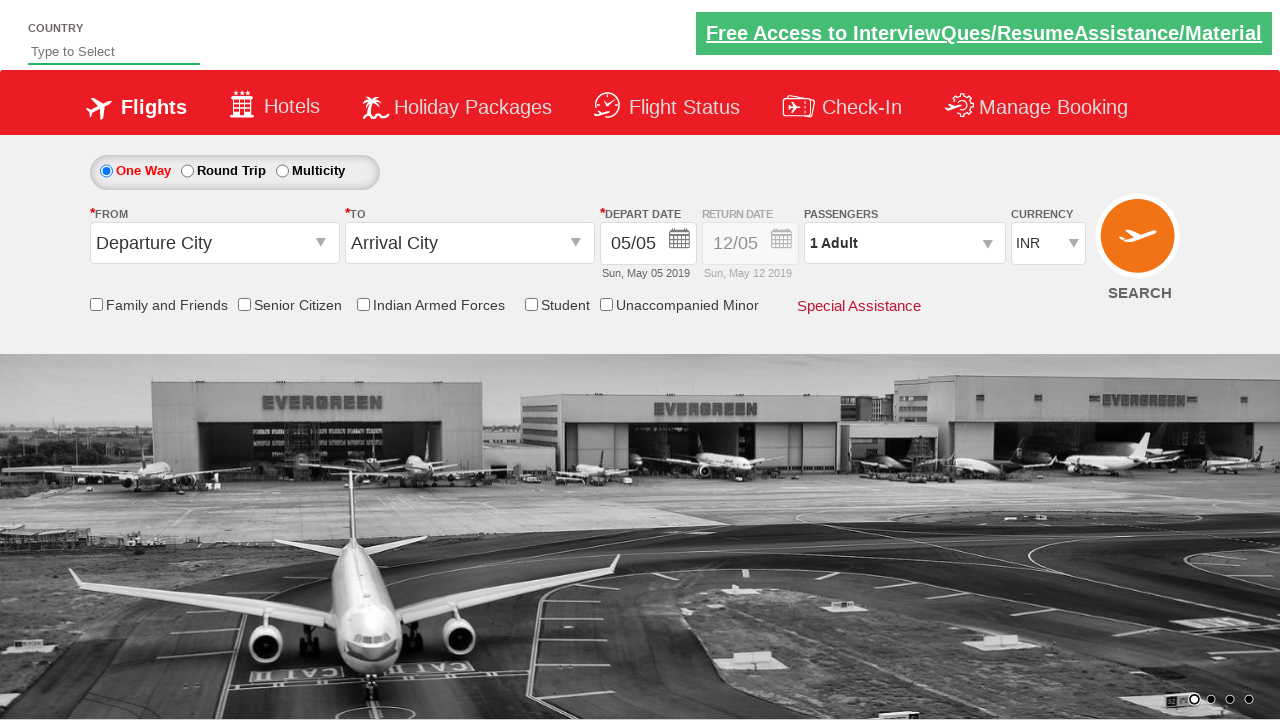